Starts the progress bar and waits for it to complete, verifying it turns green

Starting URL: https://demoqa.com/progress-bar

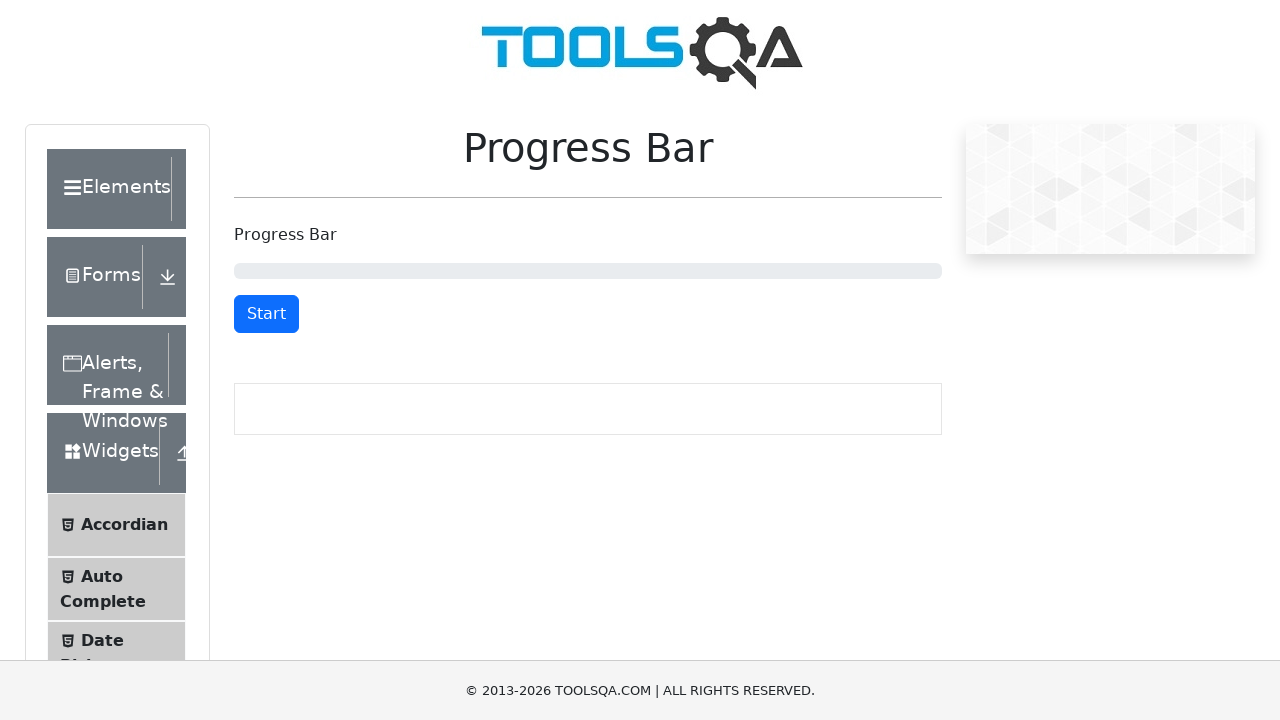

Clicked start button to begin progress bar at (266, 314) on #startStopButton
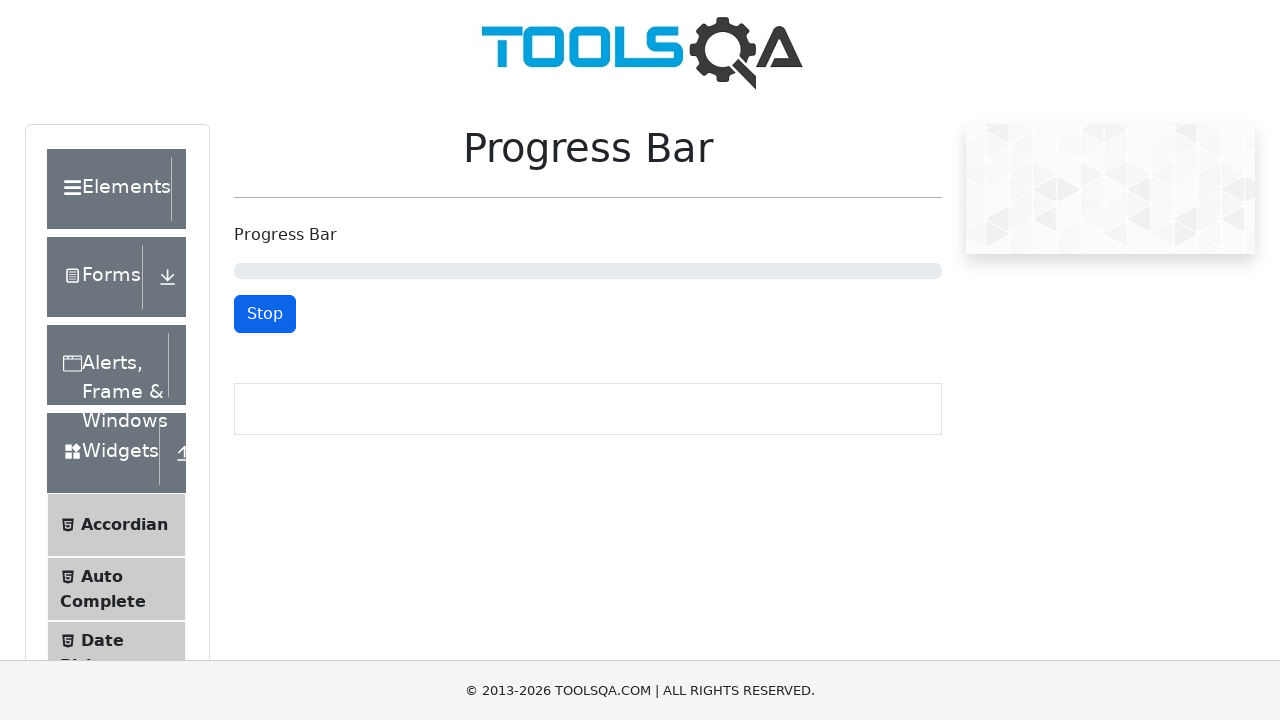

Waited 11 seconds for progress bar to complete
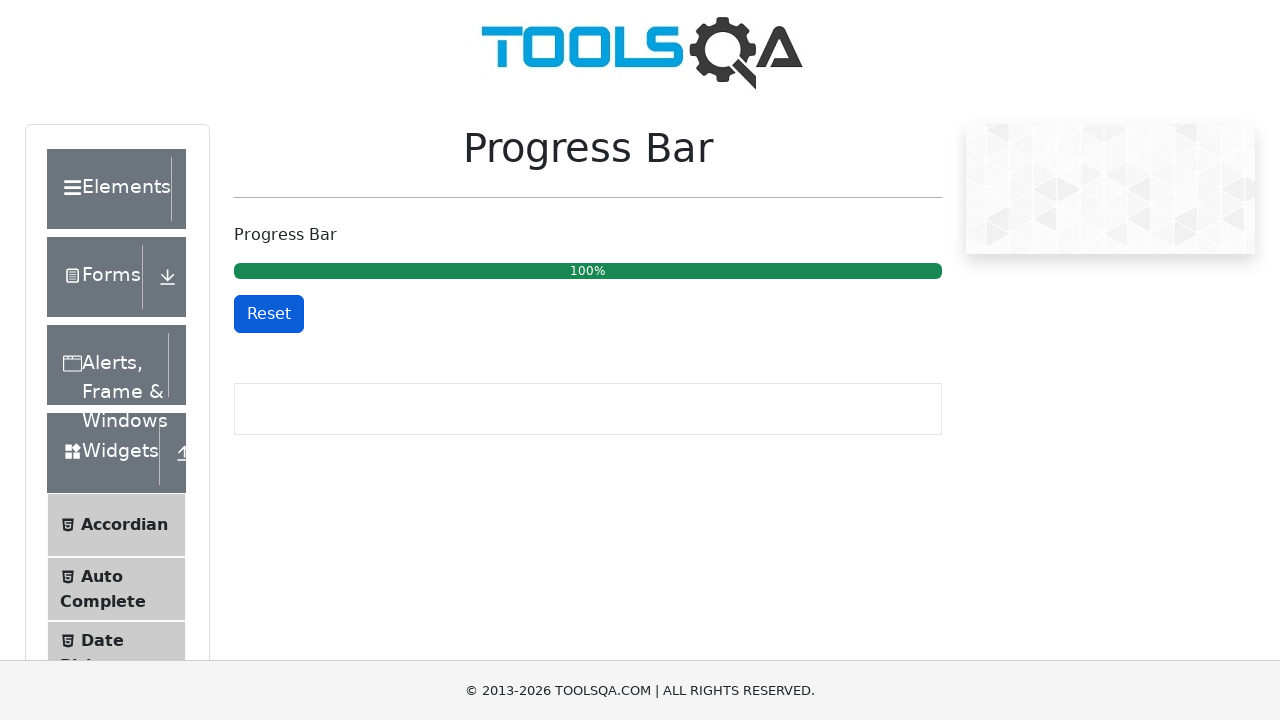

Retrieved progress bar background color: rgb(25, 135, 84)
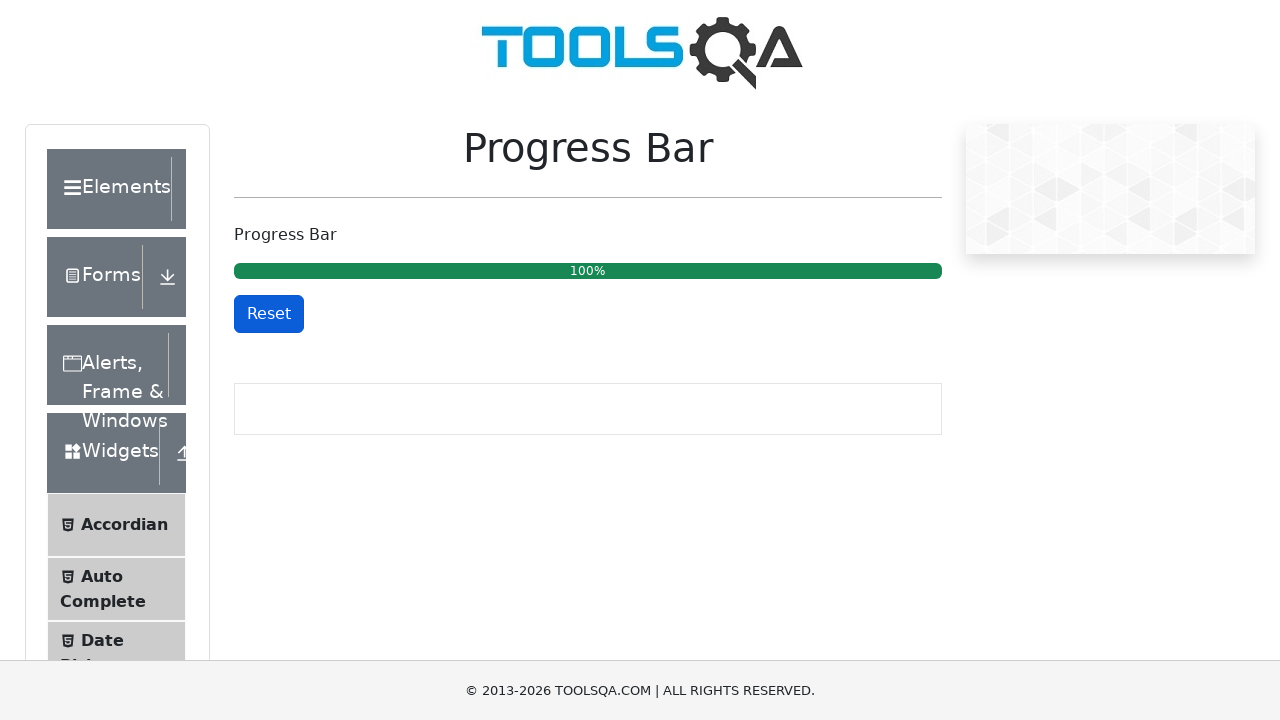

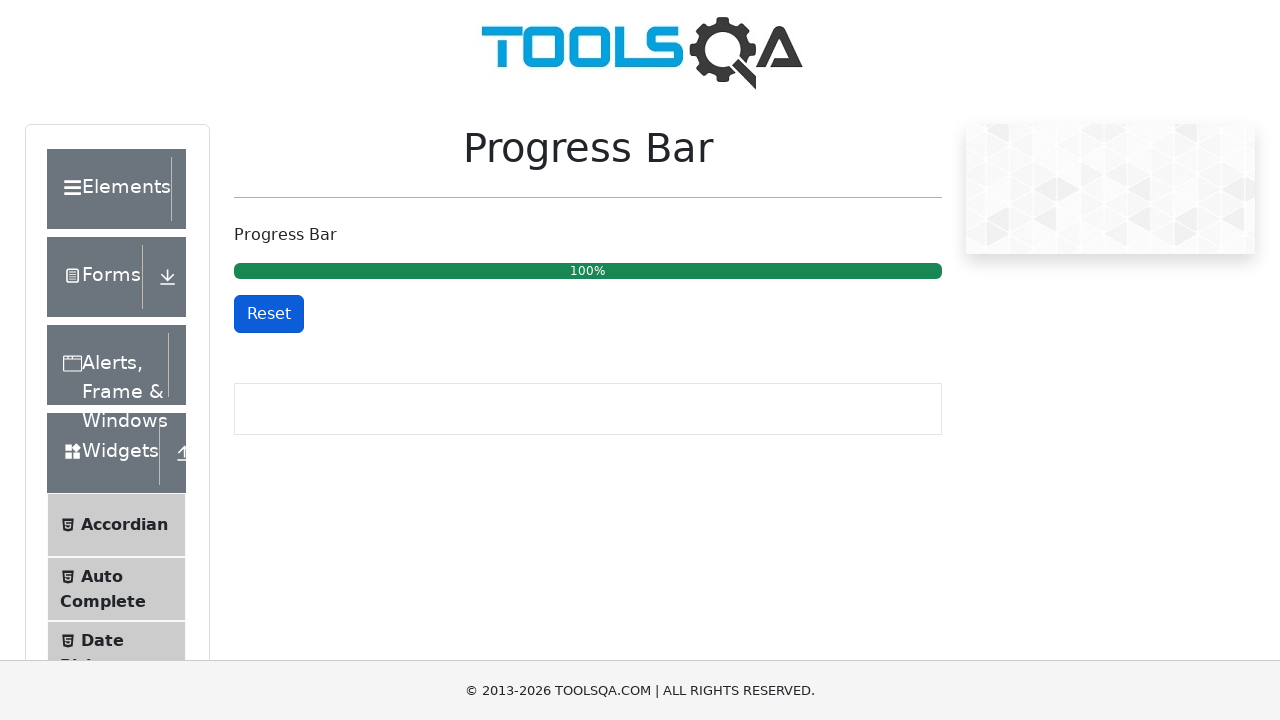